Tests that filter dropdowns work by selecting different options for difficulty and sort filters.

Starting URL: https://geo.cmxu.io/browse

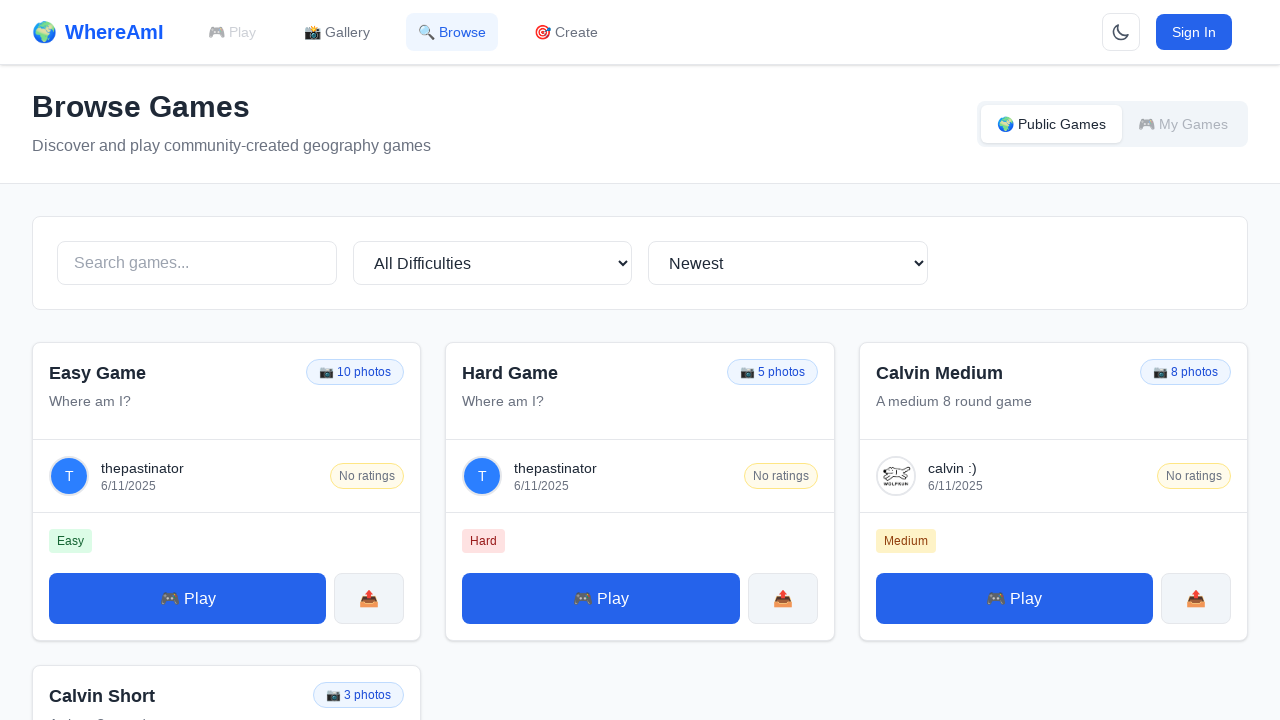

Waited for page to fully load (networkidle)
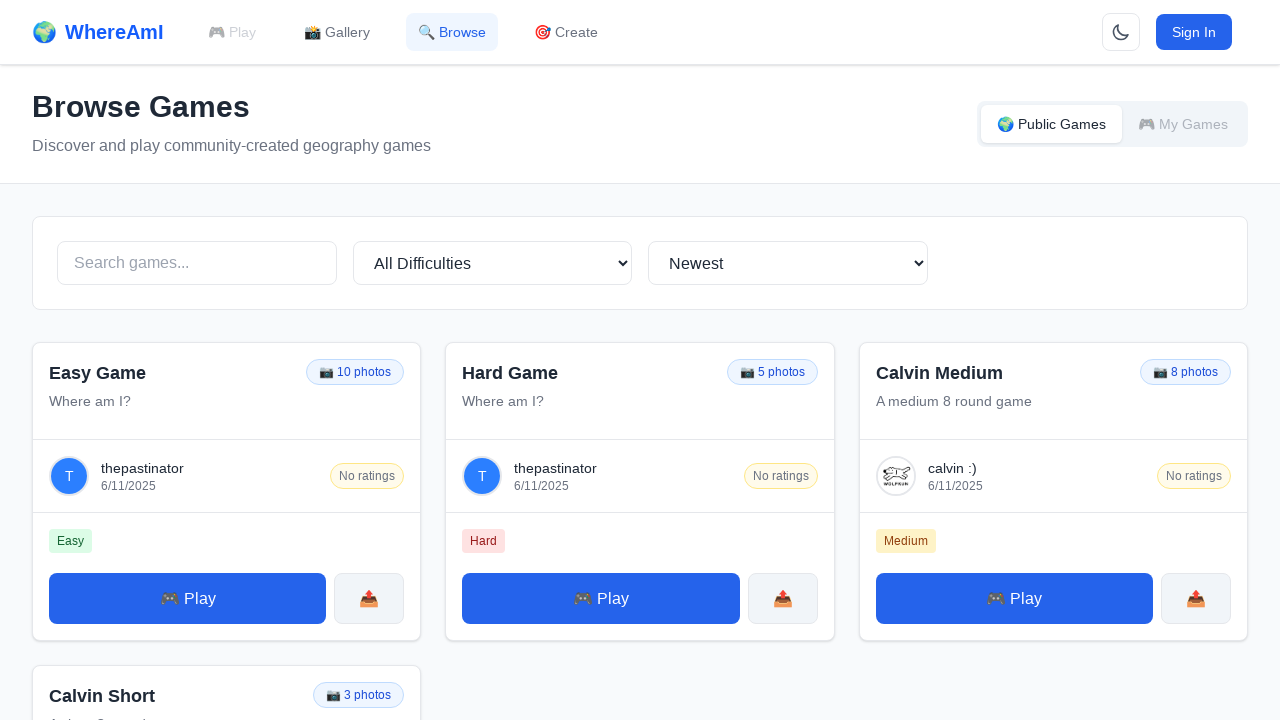

Located difficulty filter dropdown (All Difficulties)
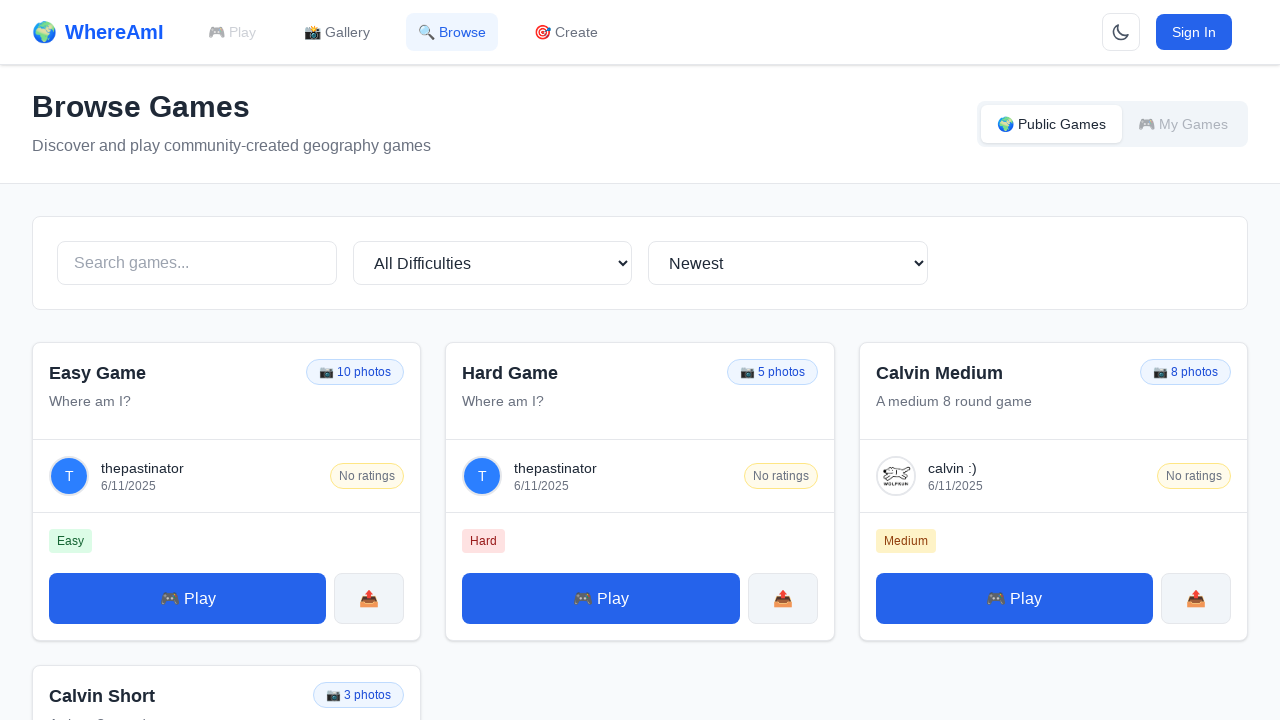

Selected 'easy' option from difficulty filter on select >> internal:has-text="All Difficulties"i
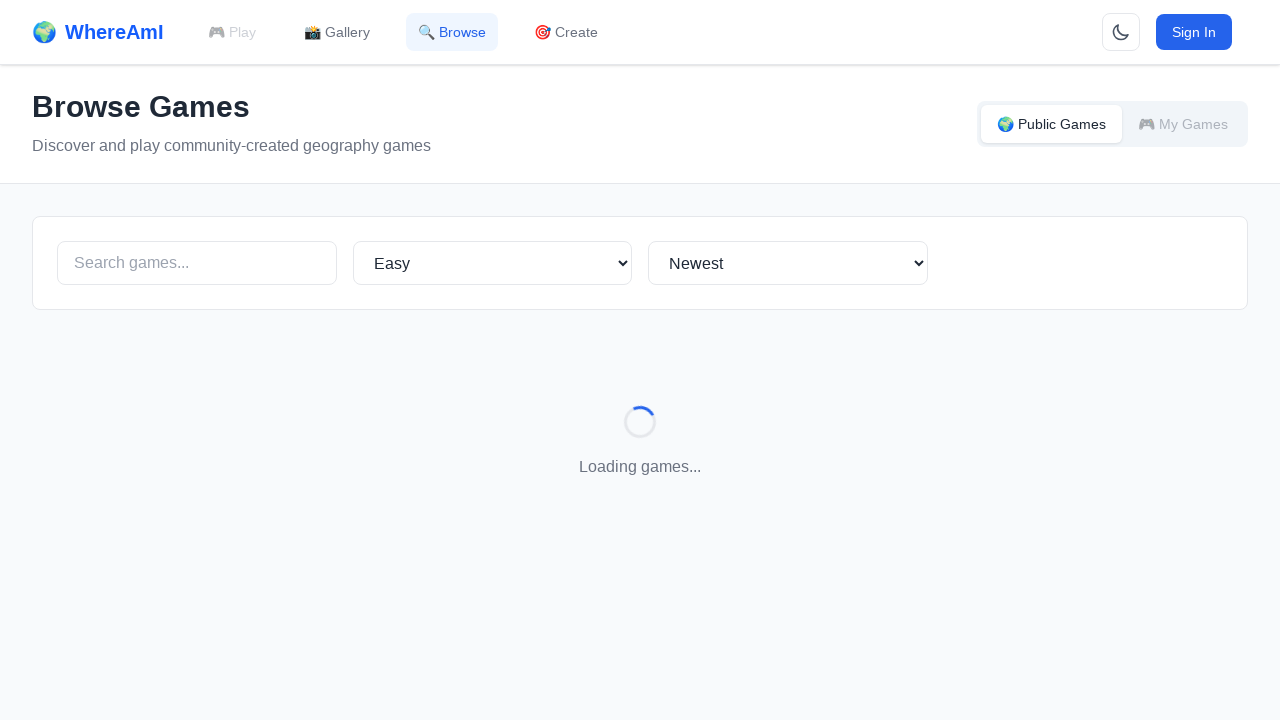

Reset difficulty filter back to 'all' on select >> internal:has-text="All Difficulties"i
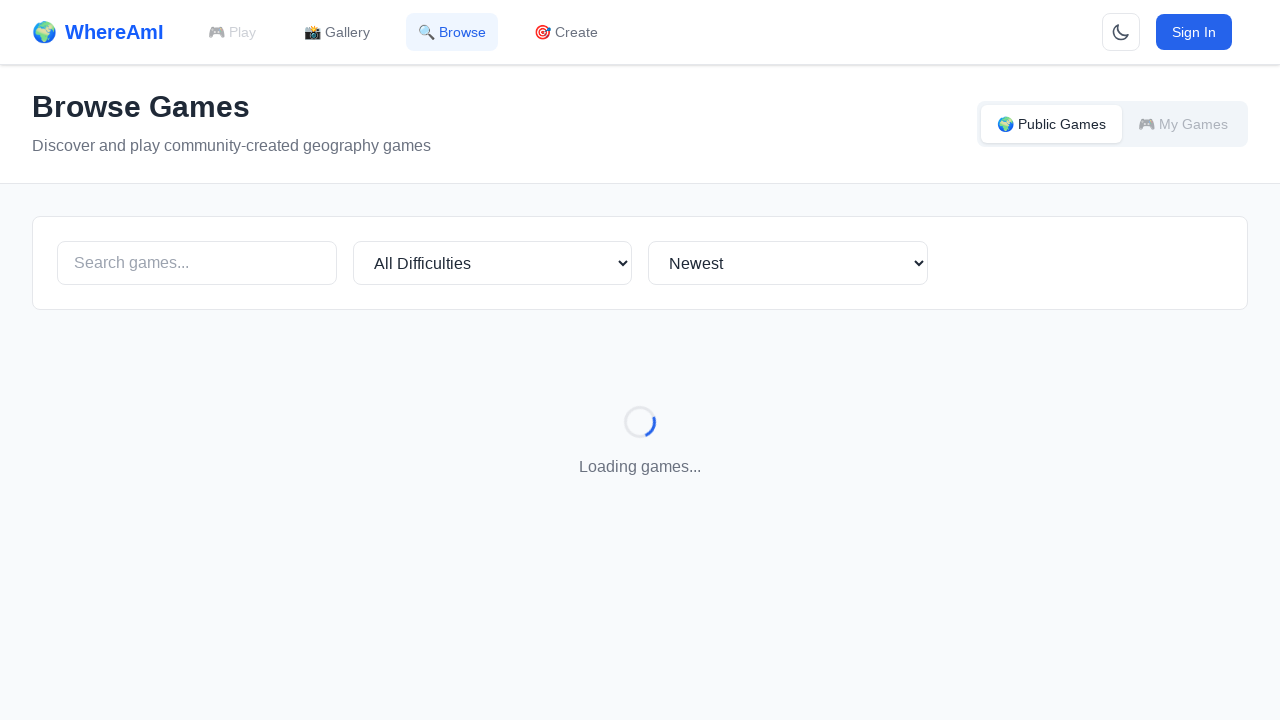

Located sort filter dropdown (Newest)
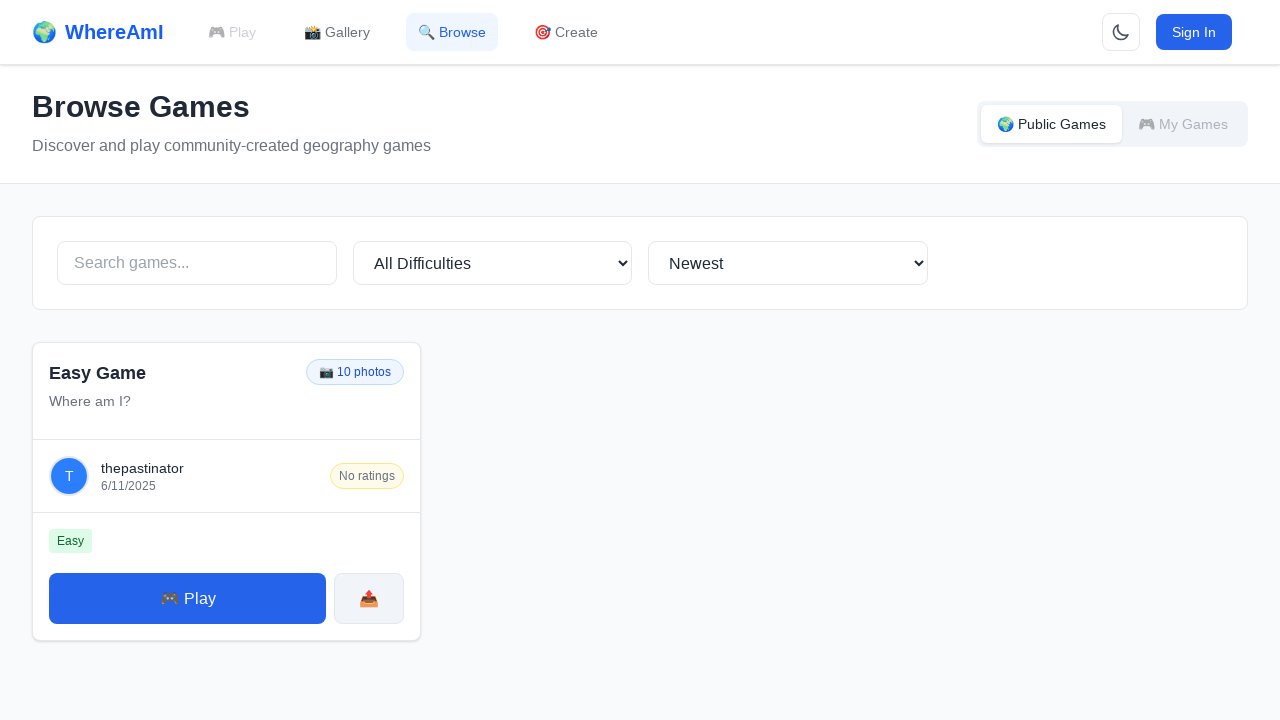

Selected 'popular' option from sort filter on select >> internal:has-text="Newest"i
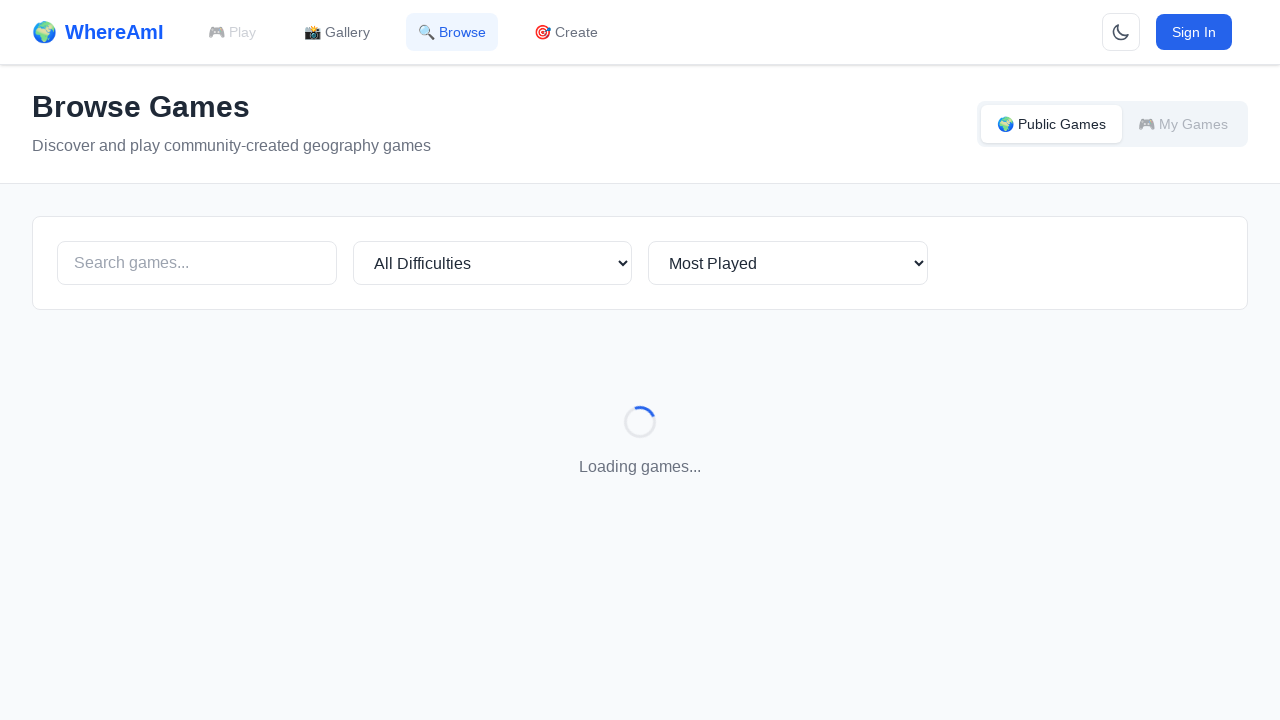

Reset sort filter back to 'newest' on select >> internal:has-text="Newest"i
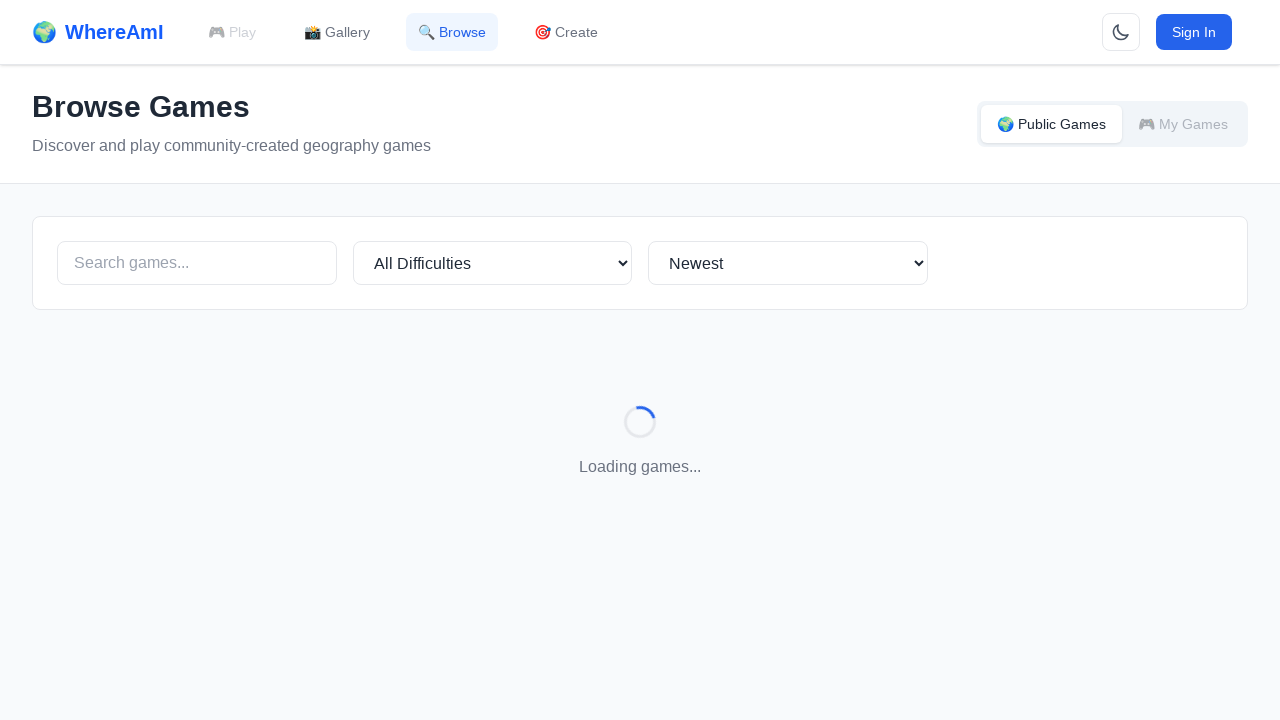

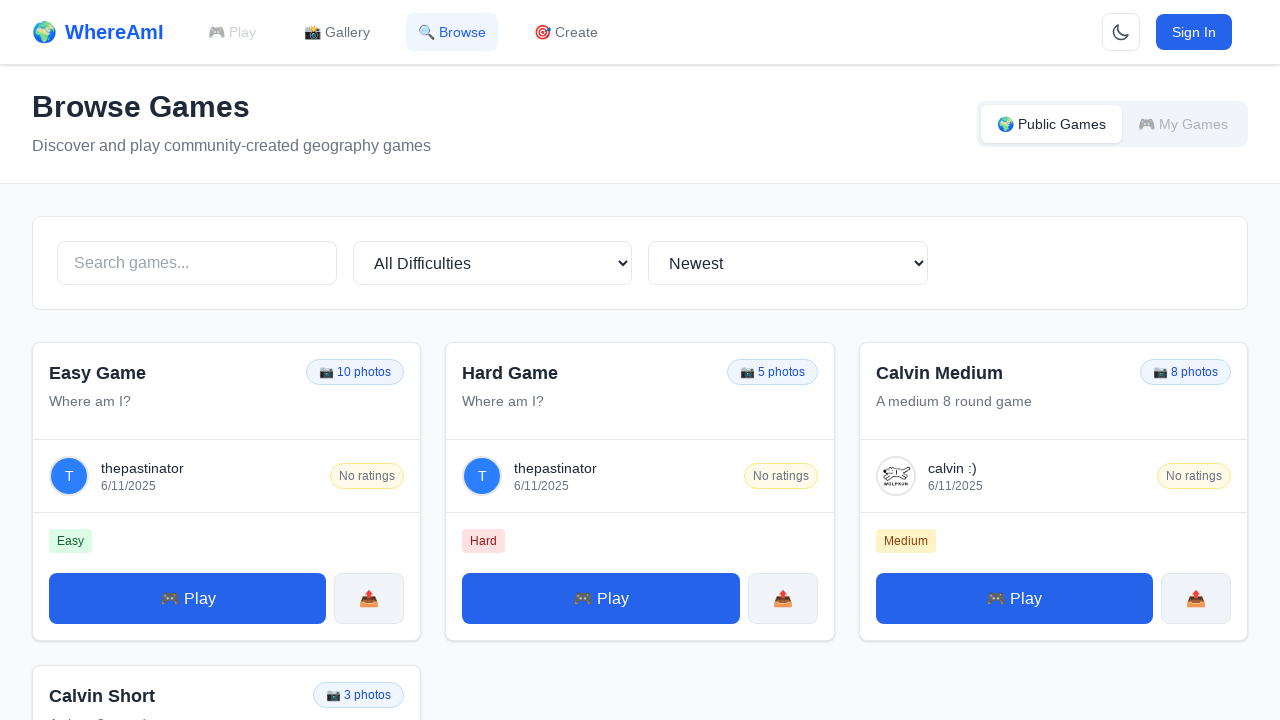